Tests drag and drop functionality within an iframe by dragging an element to a drop area on the jQuery UI demo page

Starting URL: https://jqueryui.com/droppable/

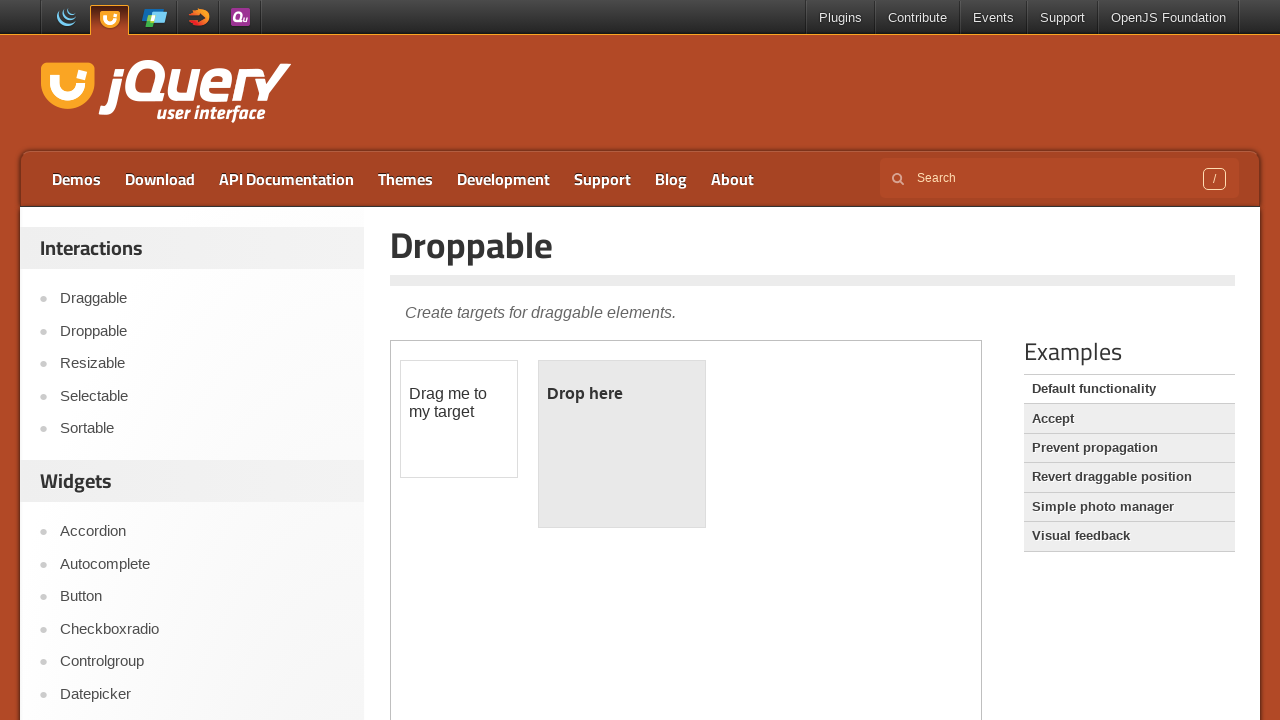

Located iframe with class 'demo-frame'
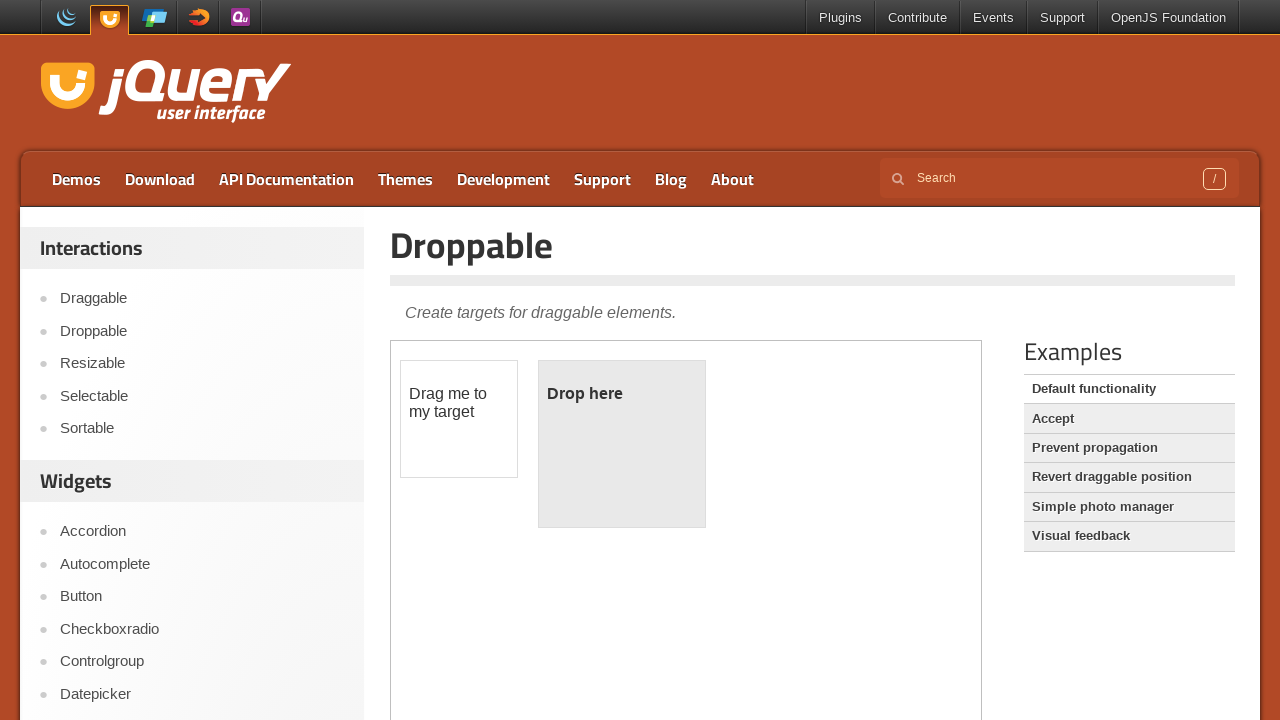

Waited for draggable element with id 'draggable' to load in iframe
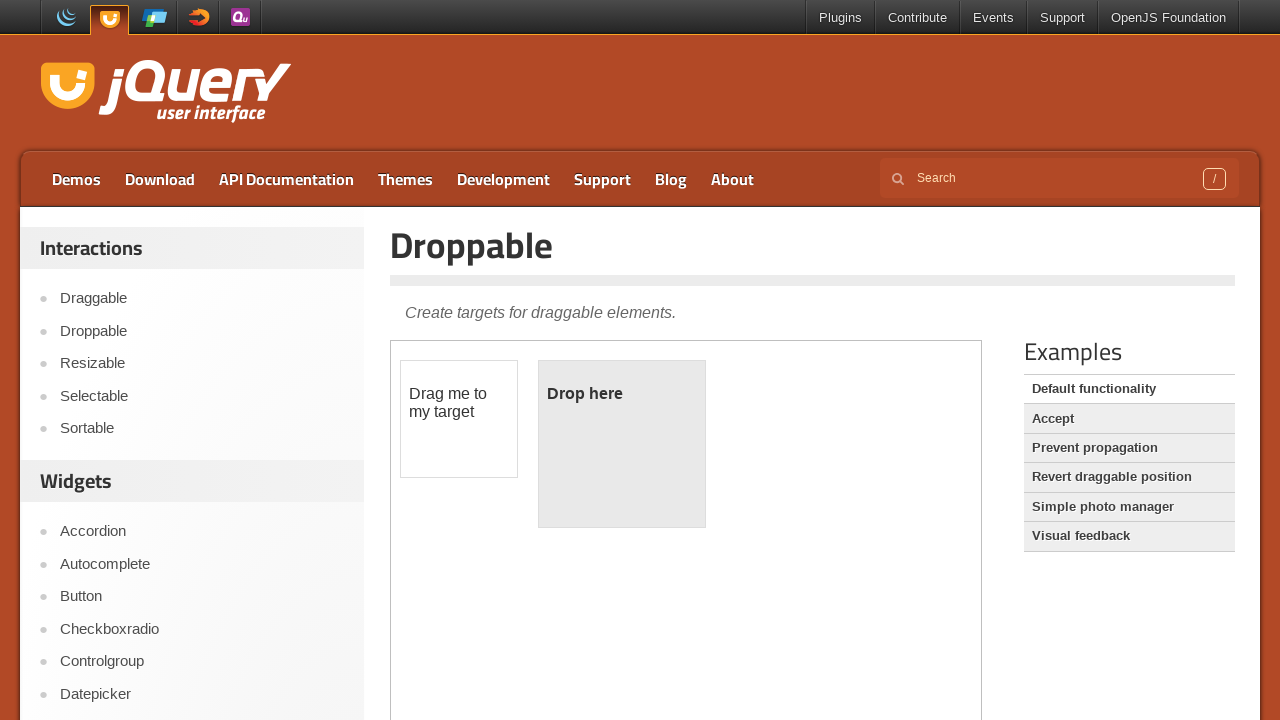

Located draggable element with id 'draggable' in iframe
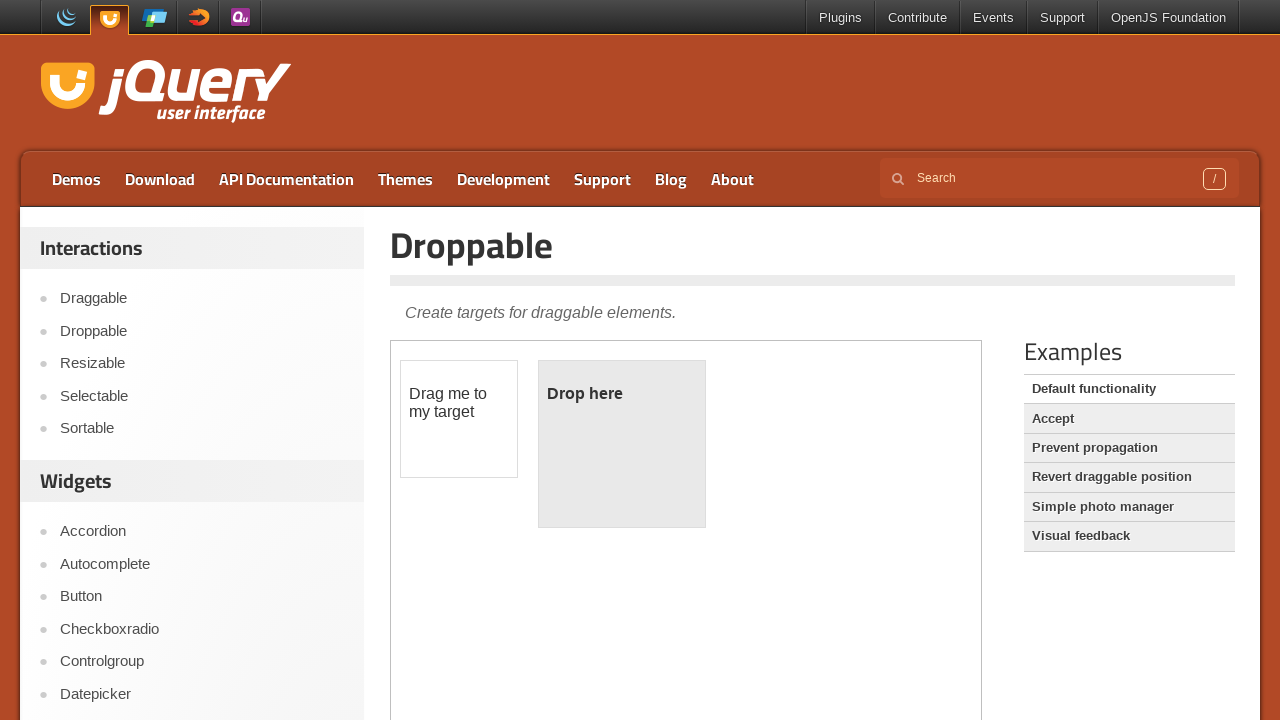

Located droppable element with id 'droppable' in iframe
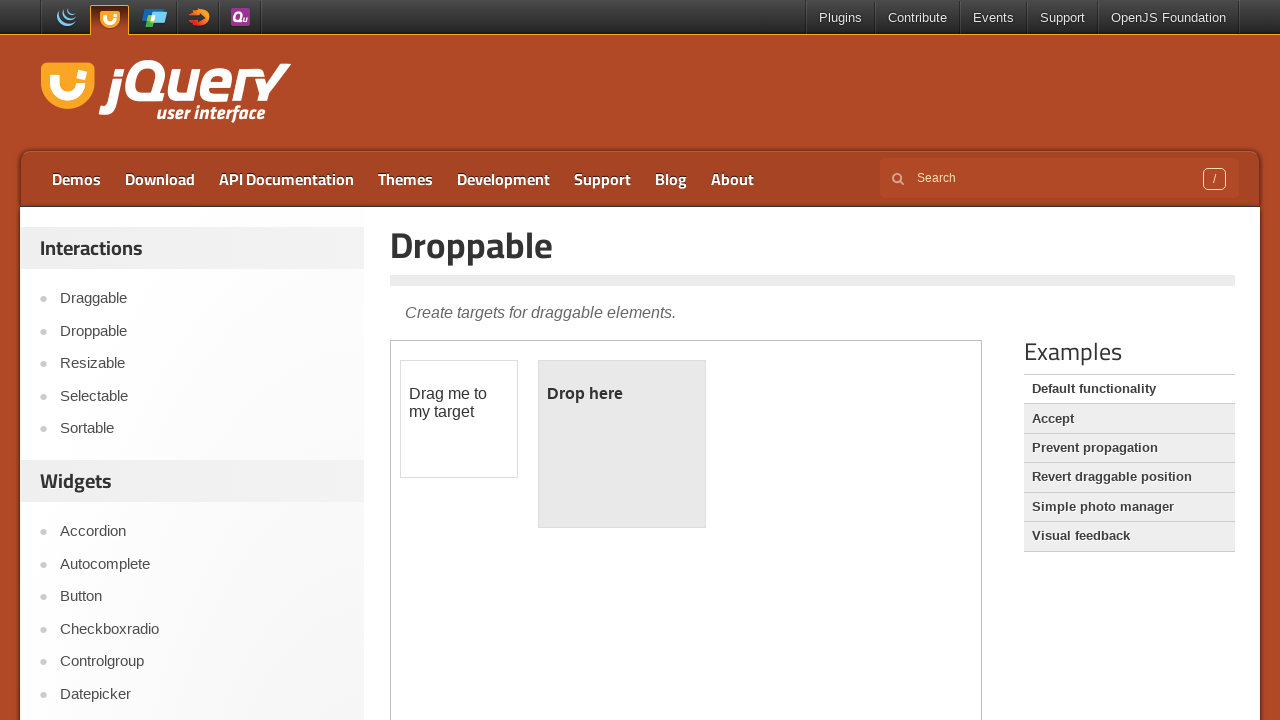

Dragged draggable element onto droppable element at (622, 444)
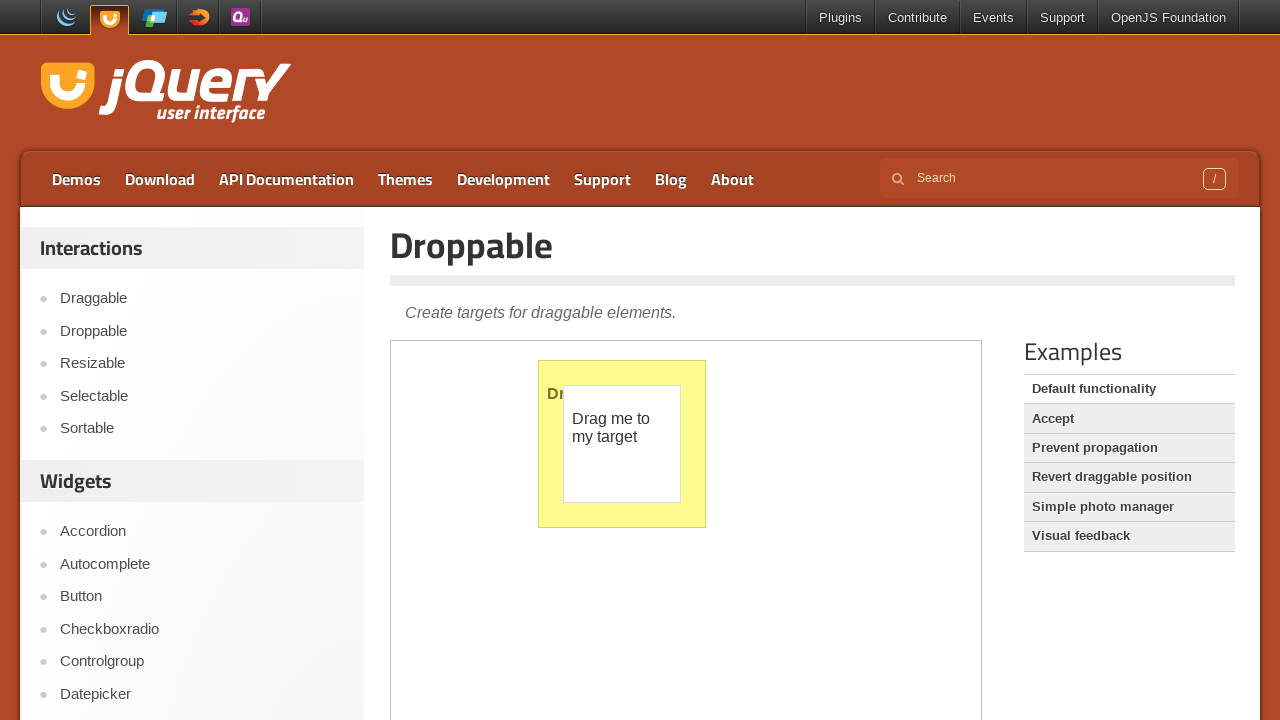

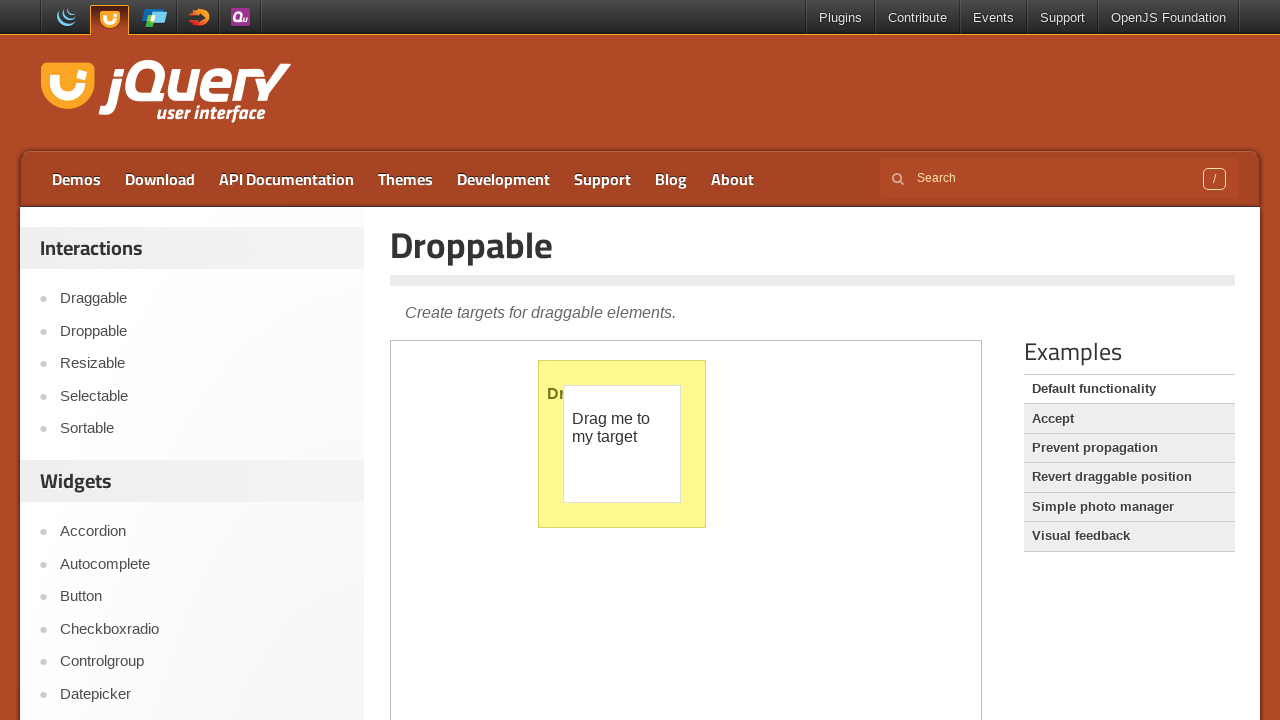